Tests hover/dropdown menu functionality by moving mouse over course navigation elements to reveal Data Warehousing courses submenu

Starting URL: http://greenstech.in/selenium-course-content.html

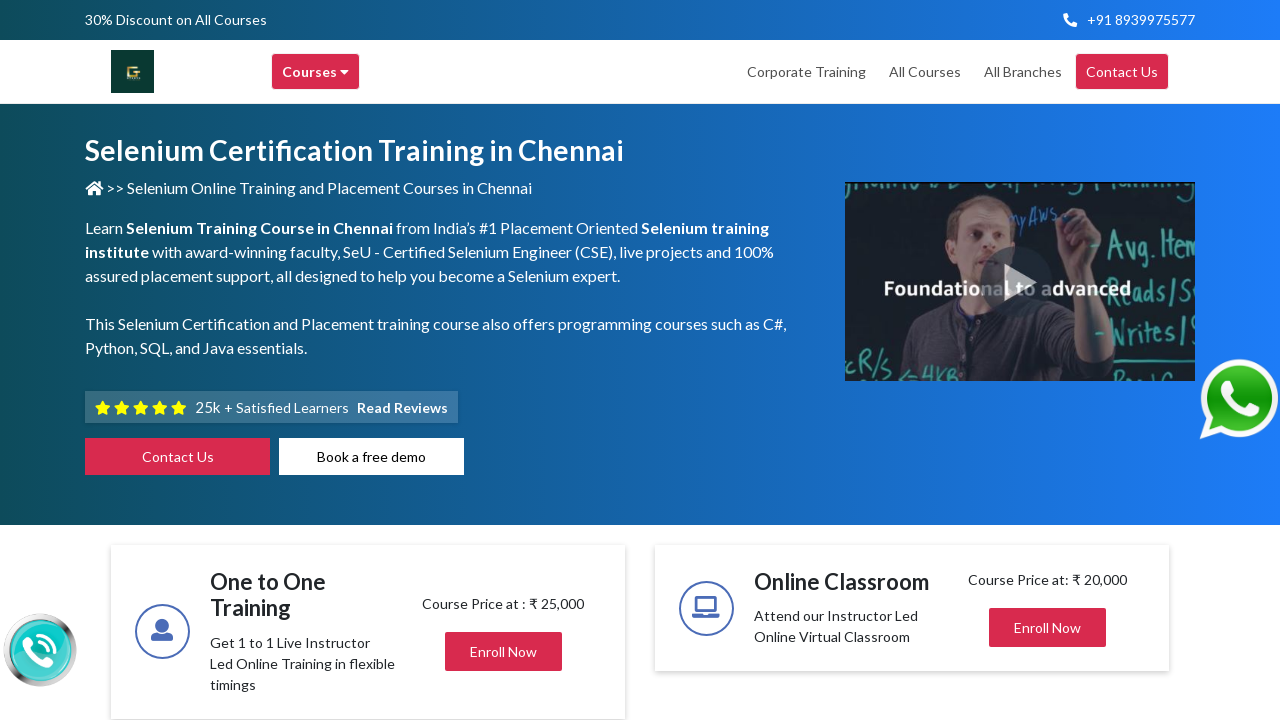

Hovered over course browse header element to reveal menu at (316, 72) on xpath=//div[@class='header-browse-greens']
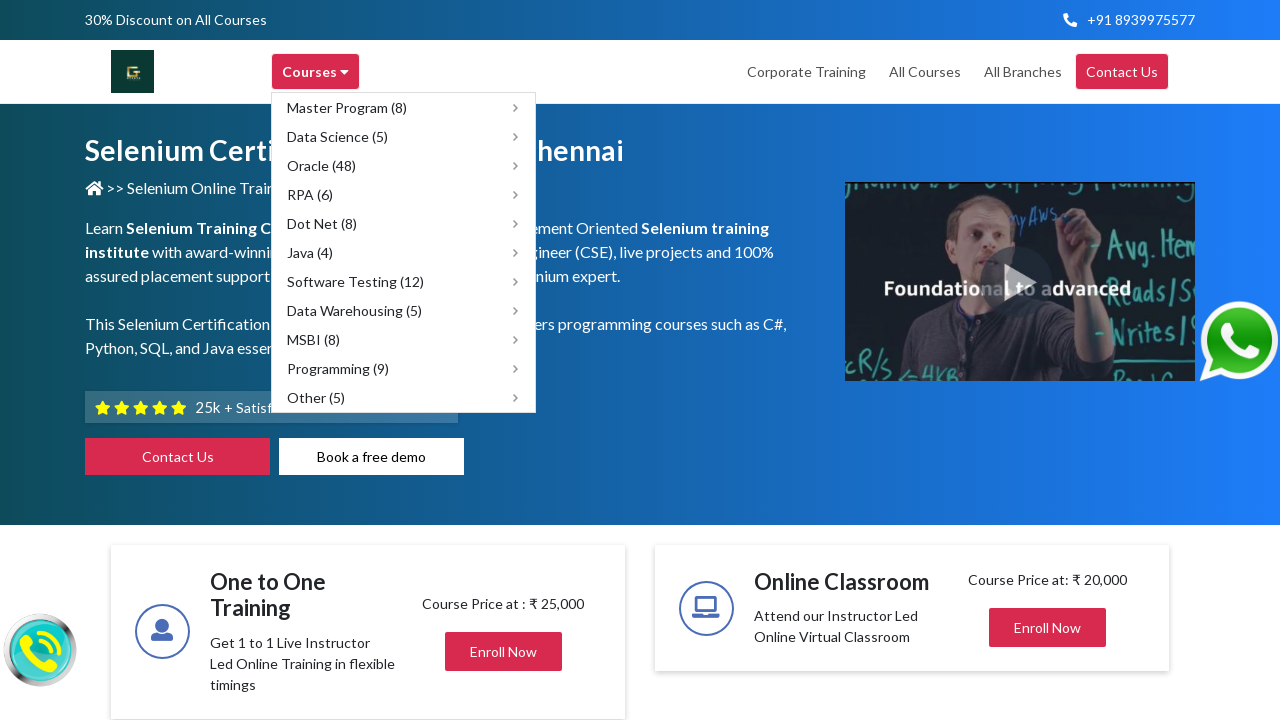

Hovered over Data Warehousing courses submenu option at (404, 310) on xpath=//div[@title='Data Warehousing courses']
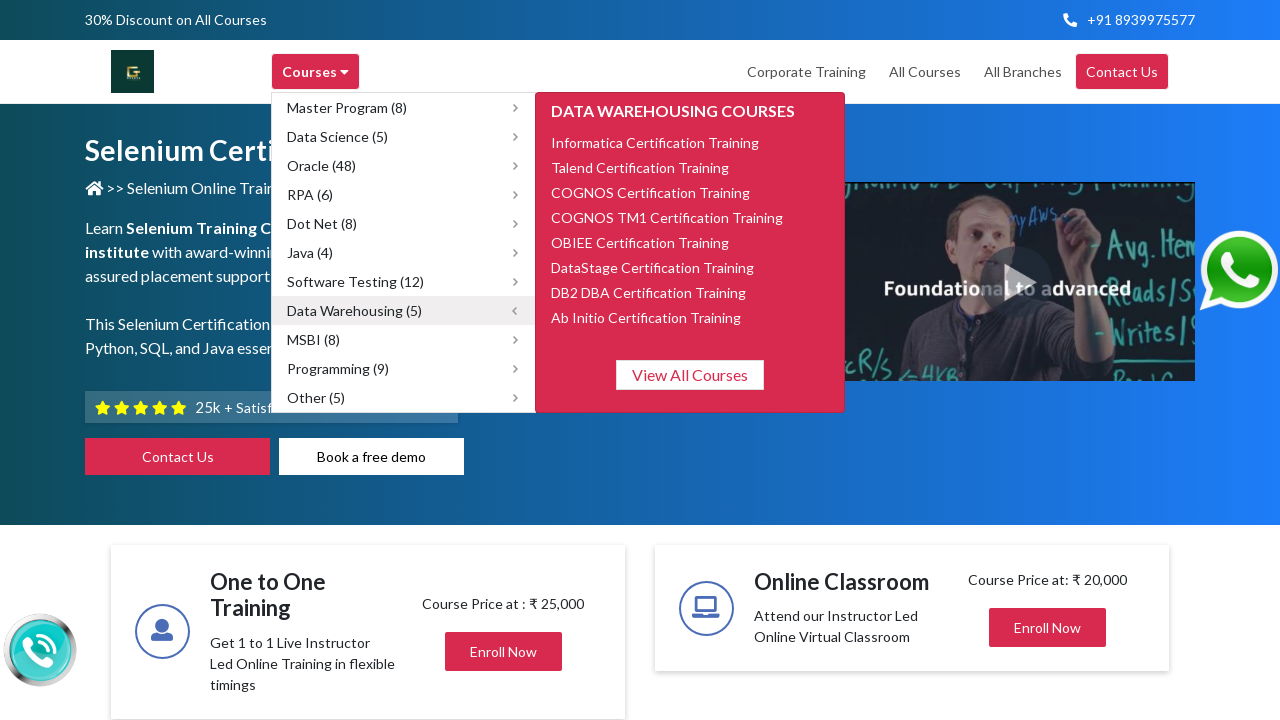

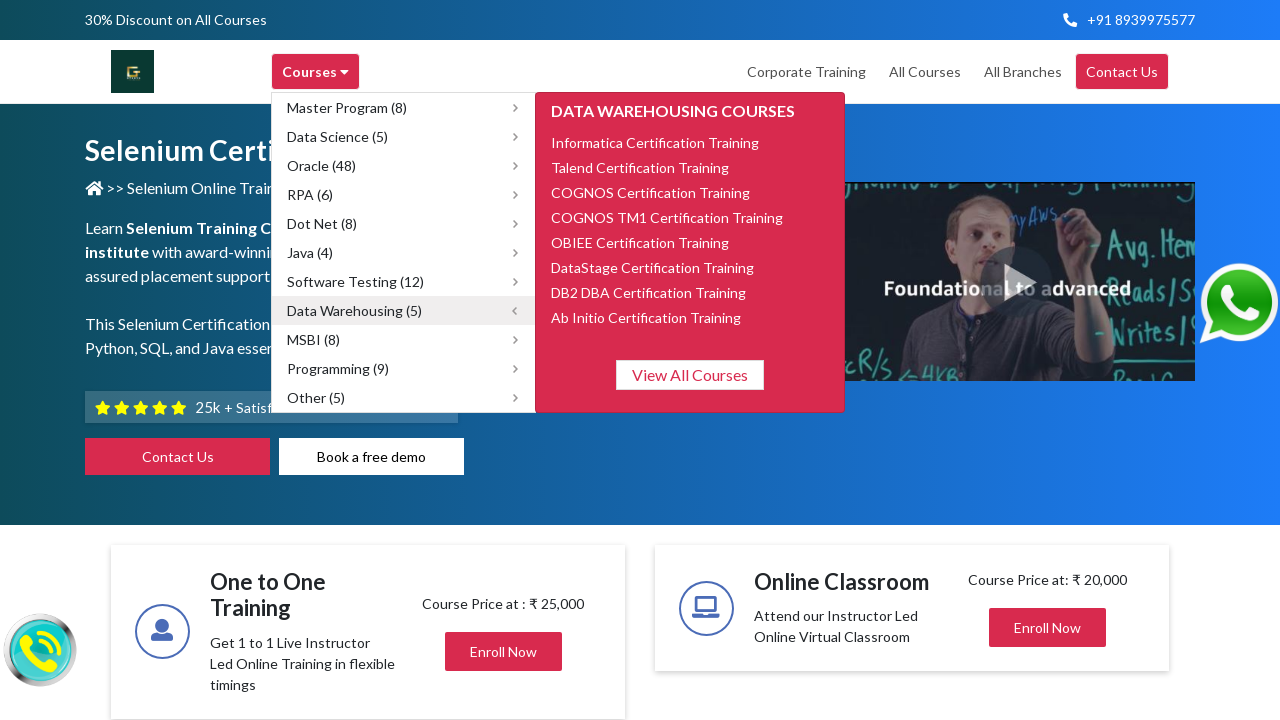